Tests that the complete-all checkbox updates its state when individual items are completed or cleared

Starting URL: https://demo.playwright.dev/todomvc

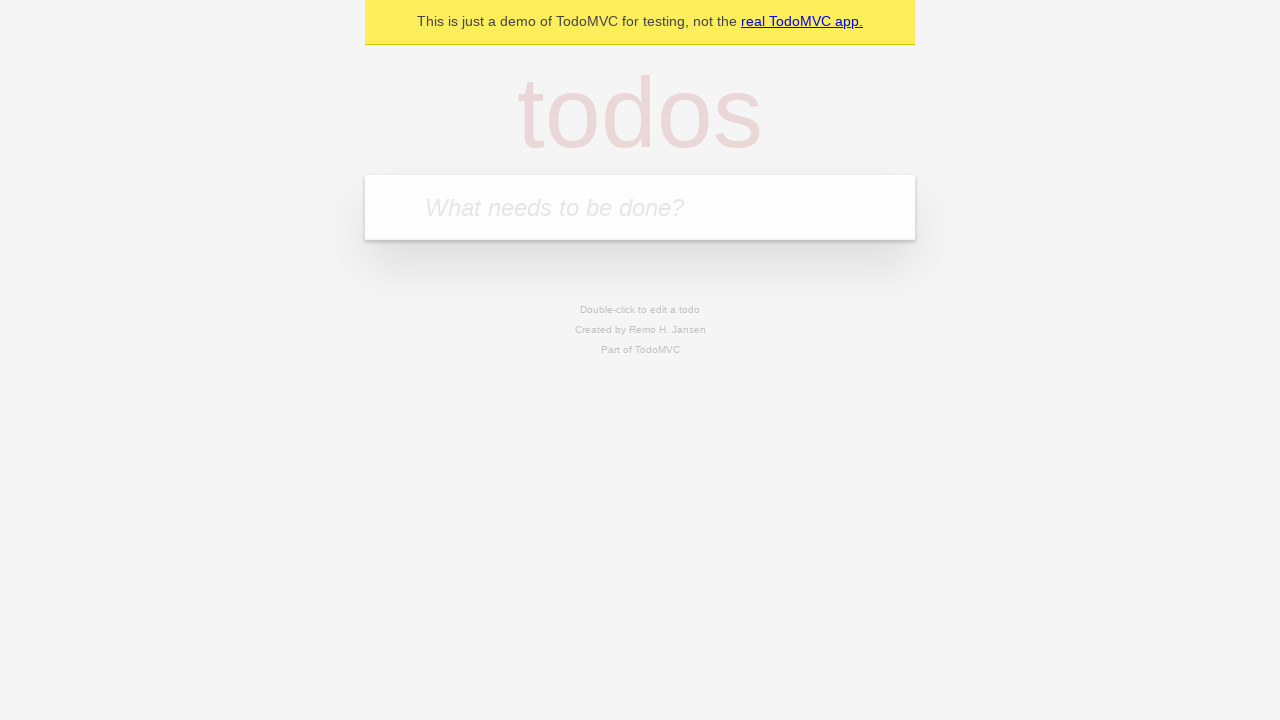

Filled new todo input with 'buy some cheese' on internal:attr=[placeholder="What needs to be done?"i]
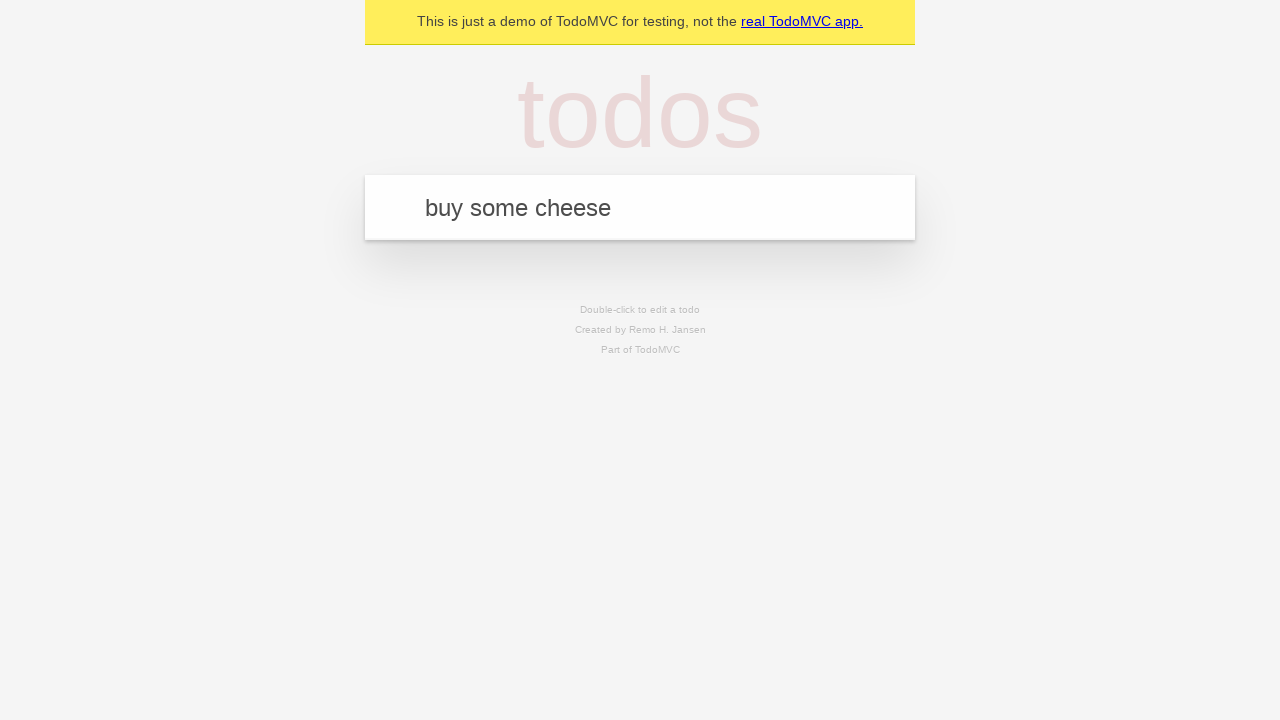

Pressed Enter to add todo 'buy some cheese' on internal:attr=[placeholder="What needs to be done?"i]
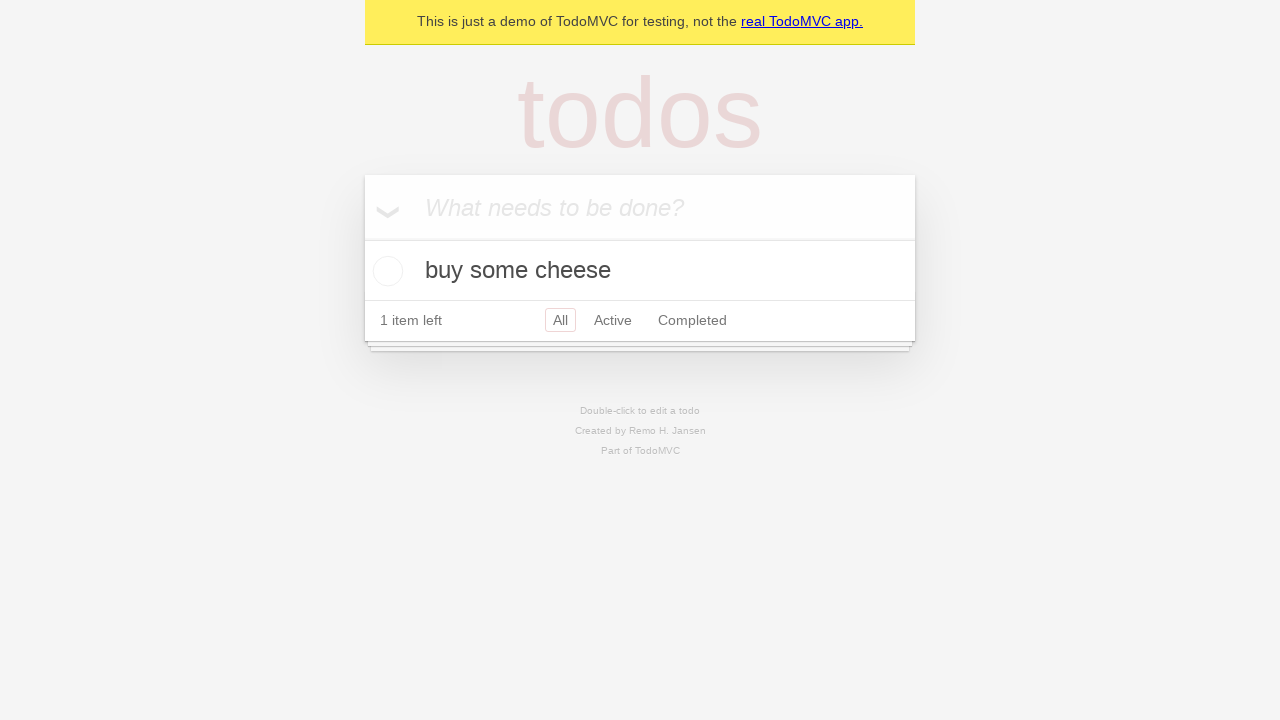

Filled new todo input with 'feed the cat' on internal:attr=[placeholder="What needs to be done?"i]
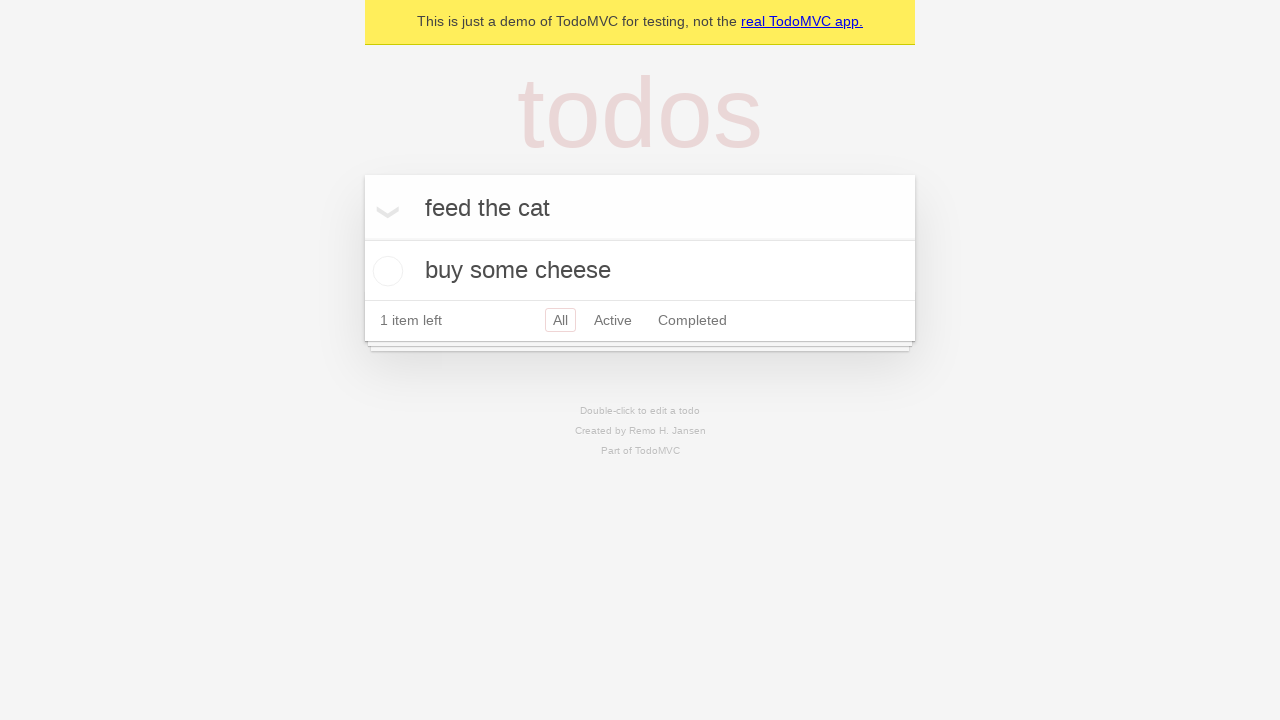

Pressed Enter to add todo 'feed the cat' on internal:attr=[placeholder="What needs to be done?"i]
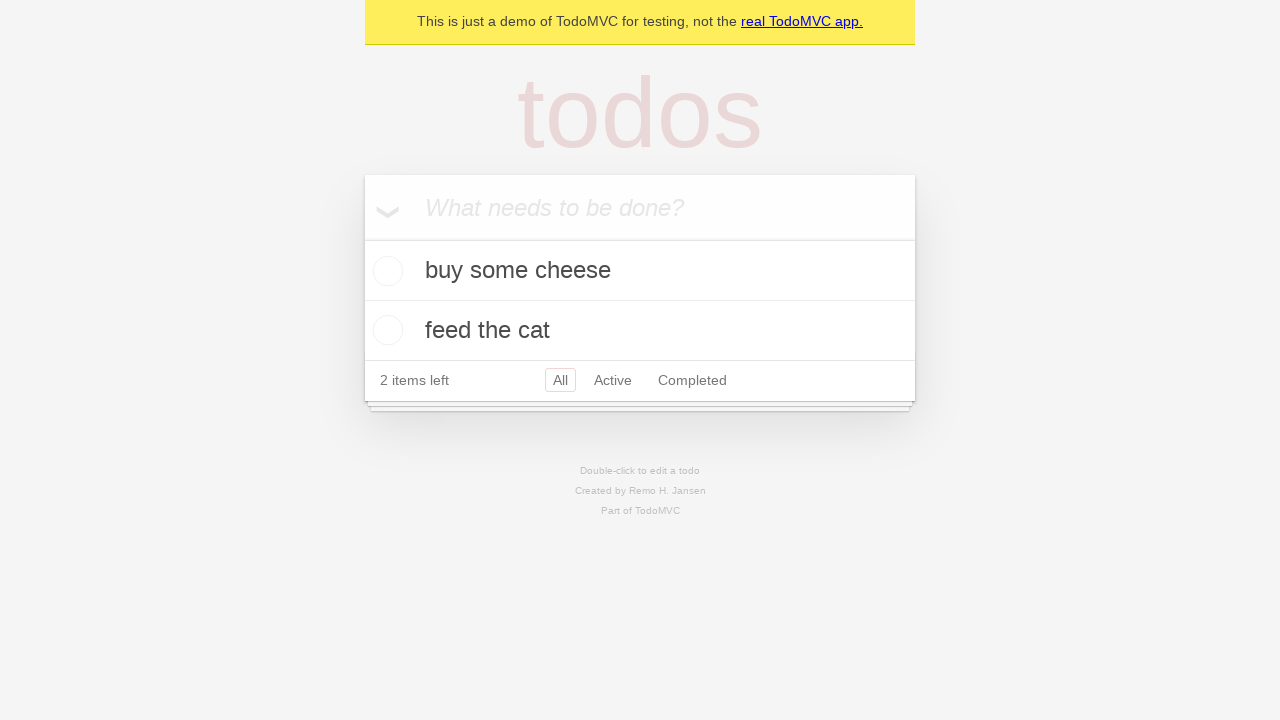

Filled new todo input with 'book a doctors appointment' on internal:attr=[placeholder="What needs to be done?"i]
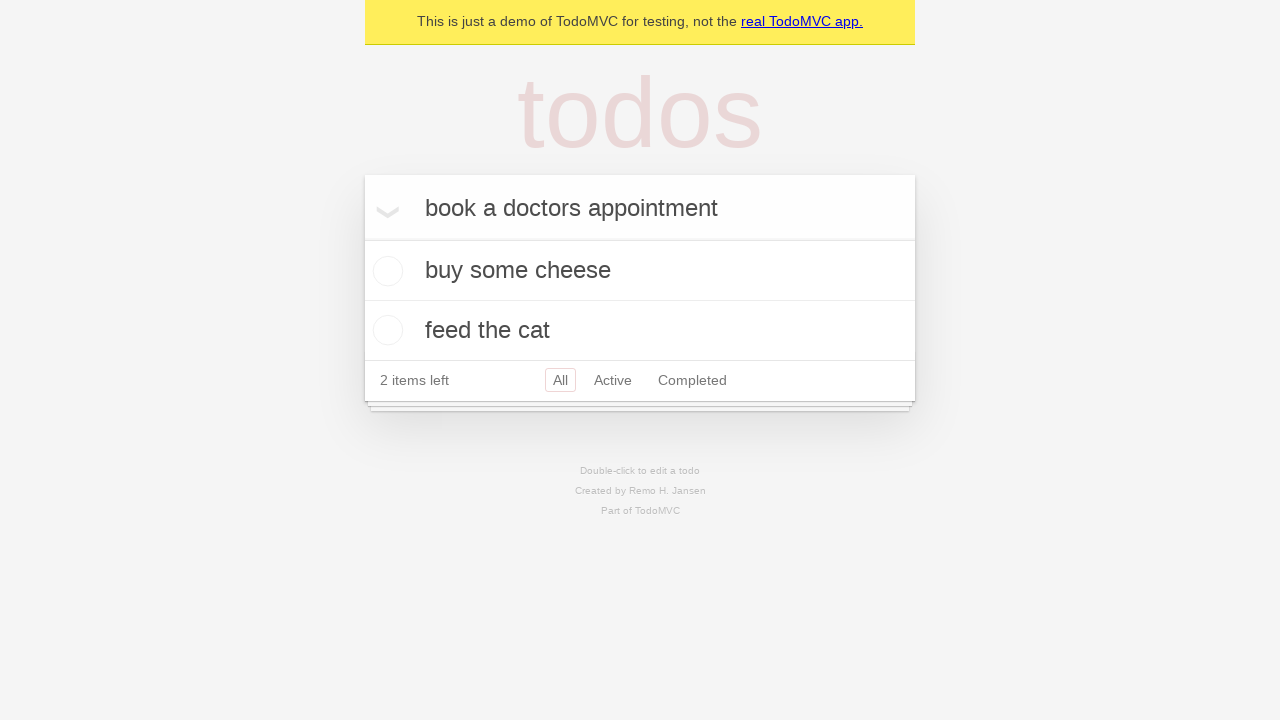

Pressed Enter to add todo 'book a doctors appointment' on internal:attr=[placeholder="What needs to be done?"i]
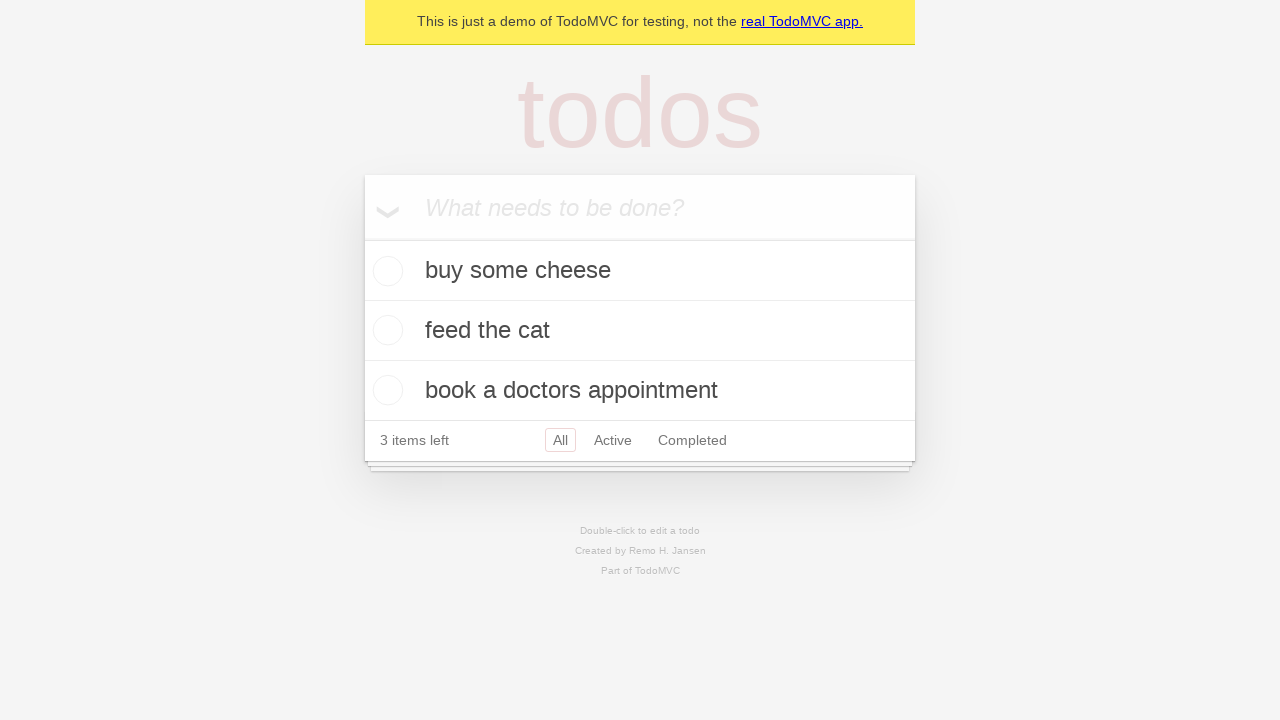

Waited for todo items to be visible
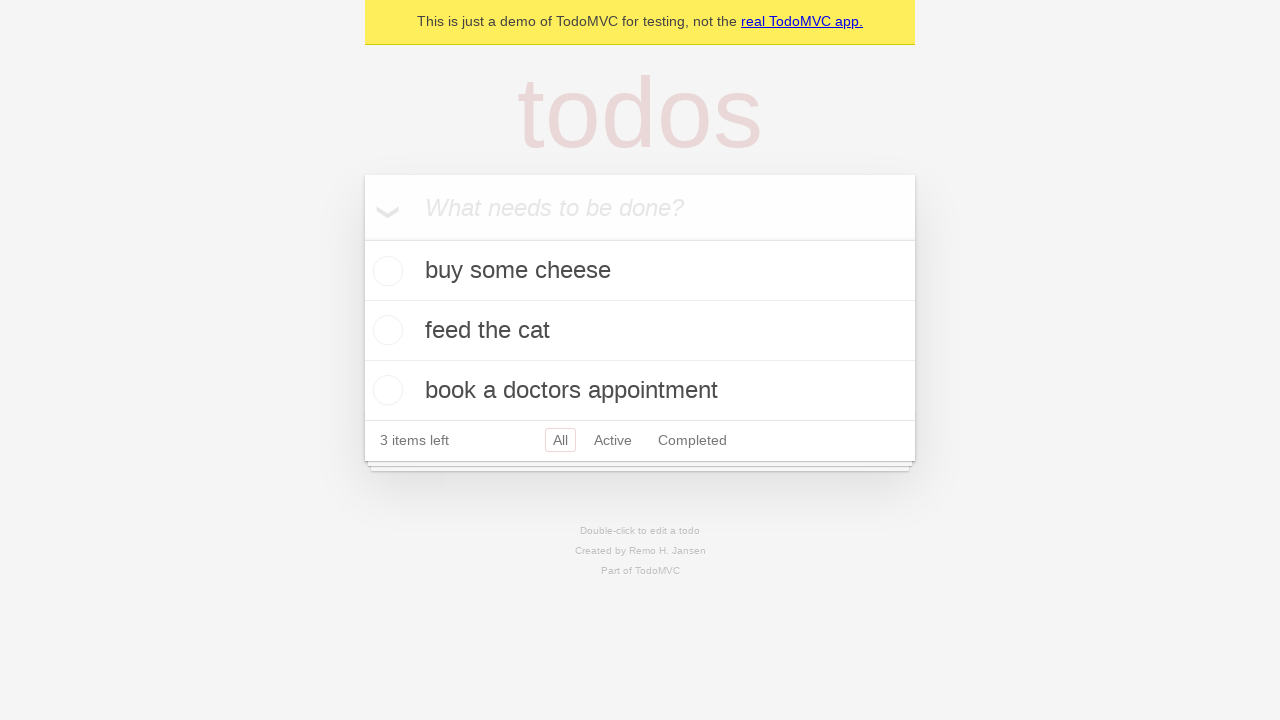

Clicked 'Mark all as complete' checkbox to check all todos at (362, 238) on internal:label="Mark all as complete"i
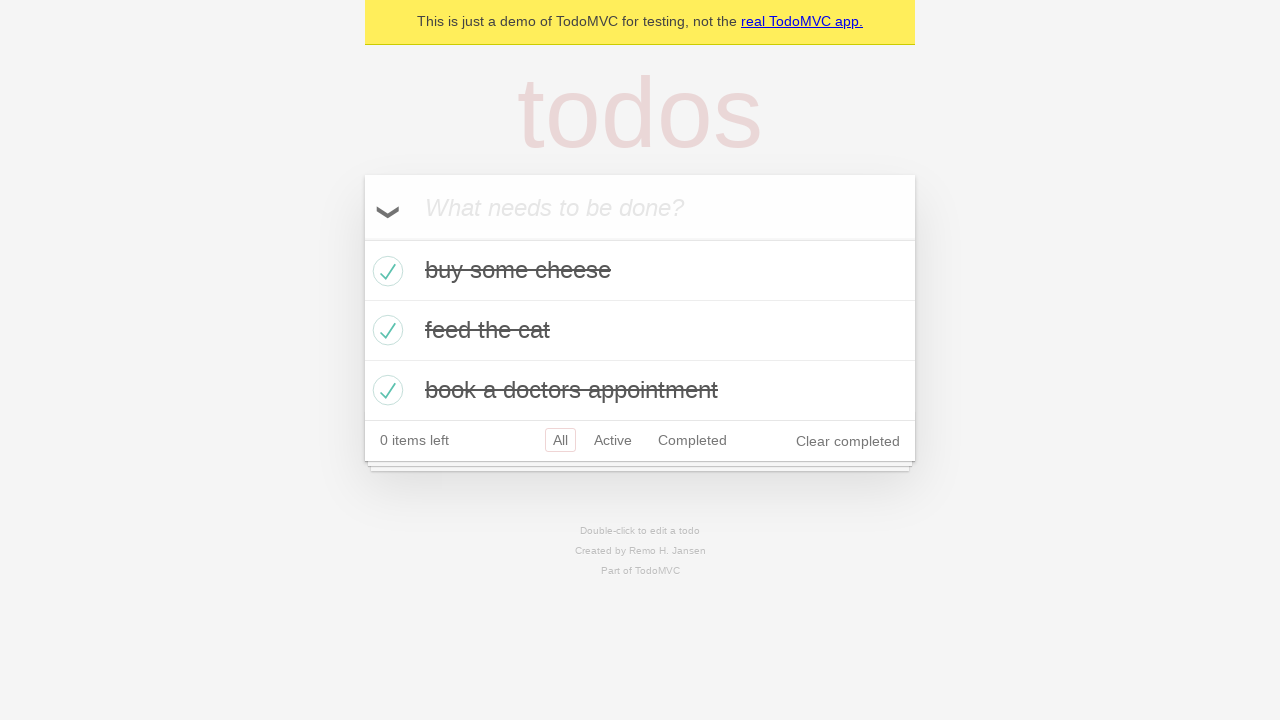

Unchecked the first todo item at (385, 271) on internal:testid=[data-testid="todo-item"s] >> nth=0 >> internal:role=checkbox
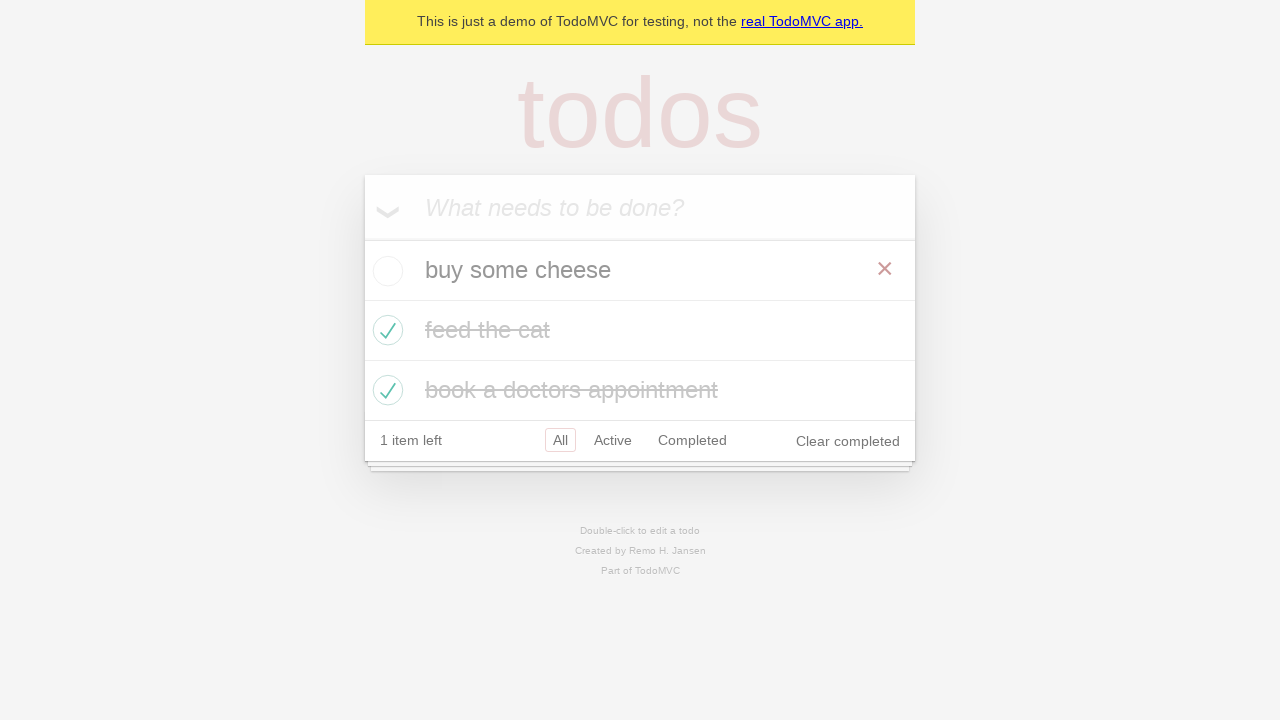

Rechecked the first todo item at (385, 271) on internal:testid=[data-testid="todo-item"s] >> nth=0 >> internal:role=checkbox
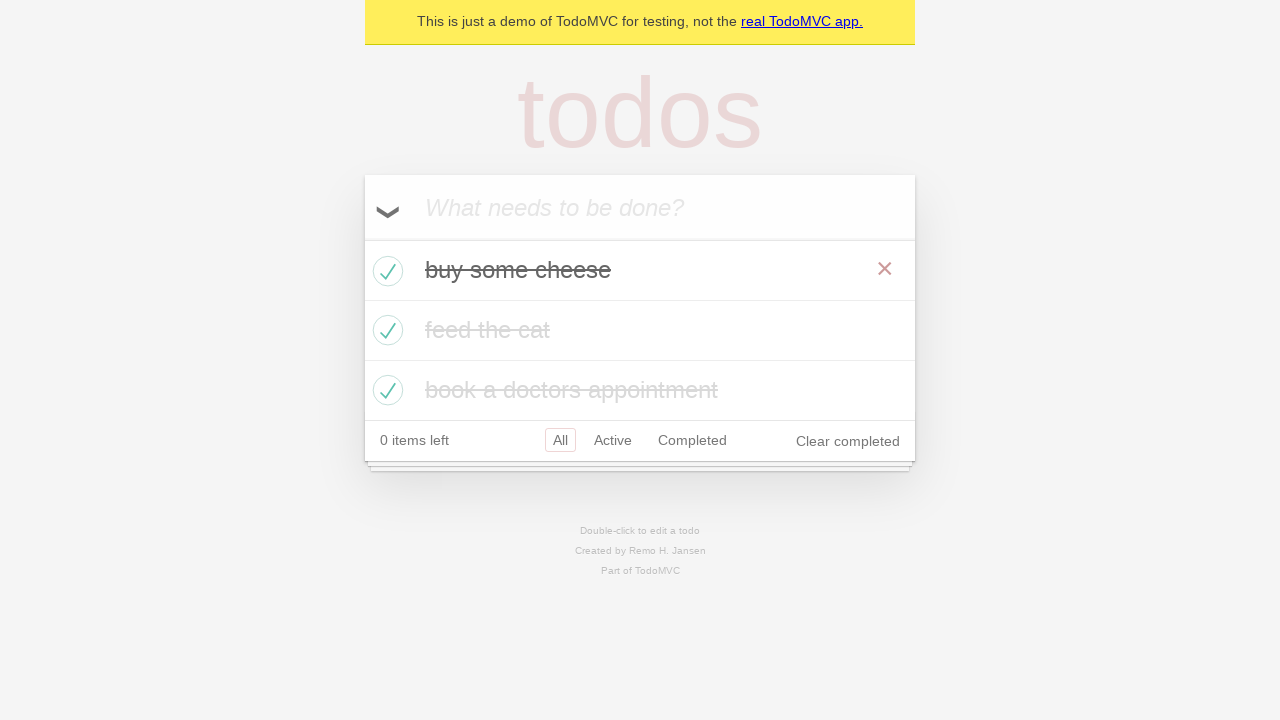

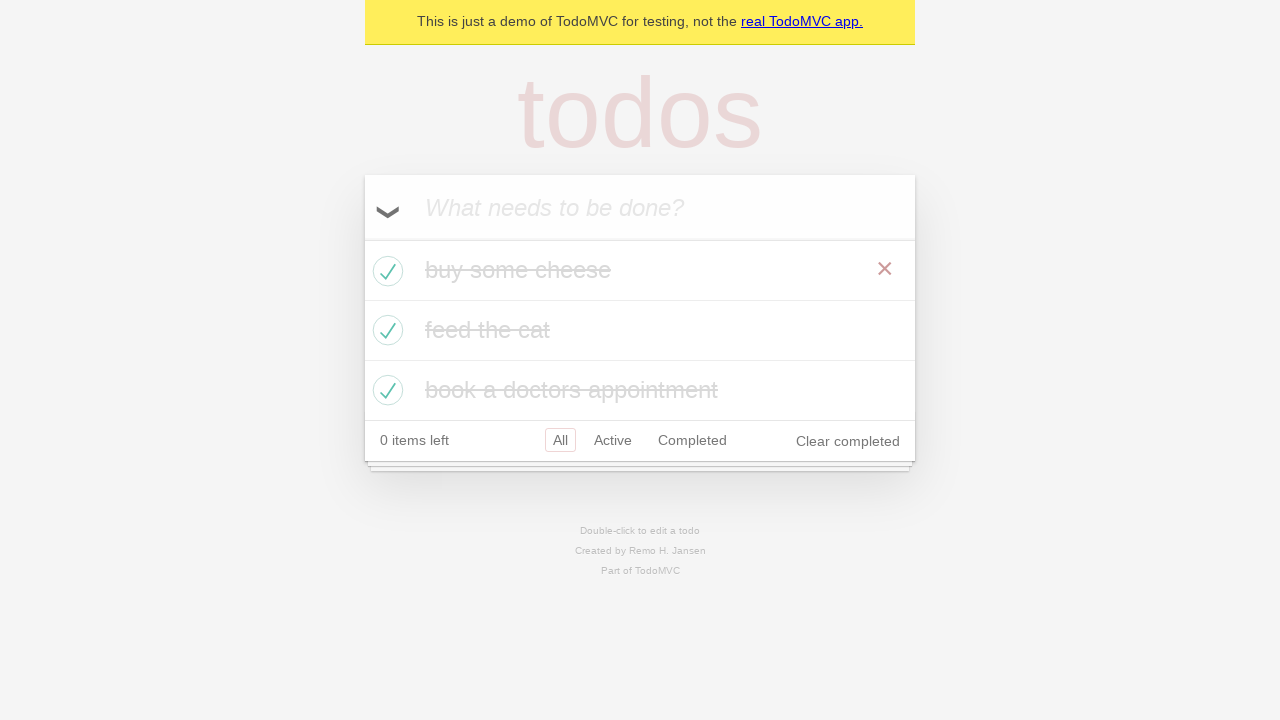